Tests the delete functionality by removing a record from the table

Starting URL: https://demoqa.com/webtables

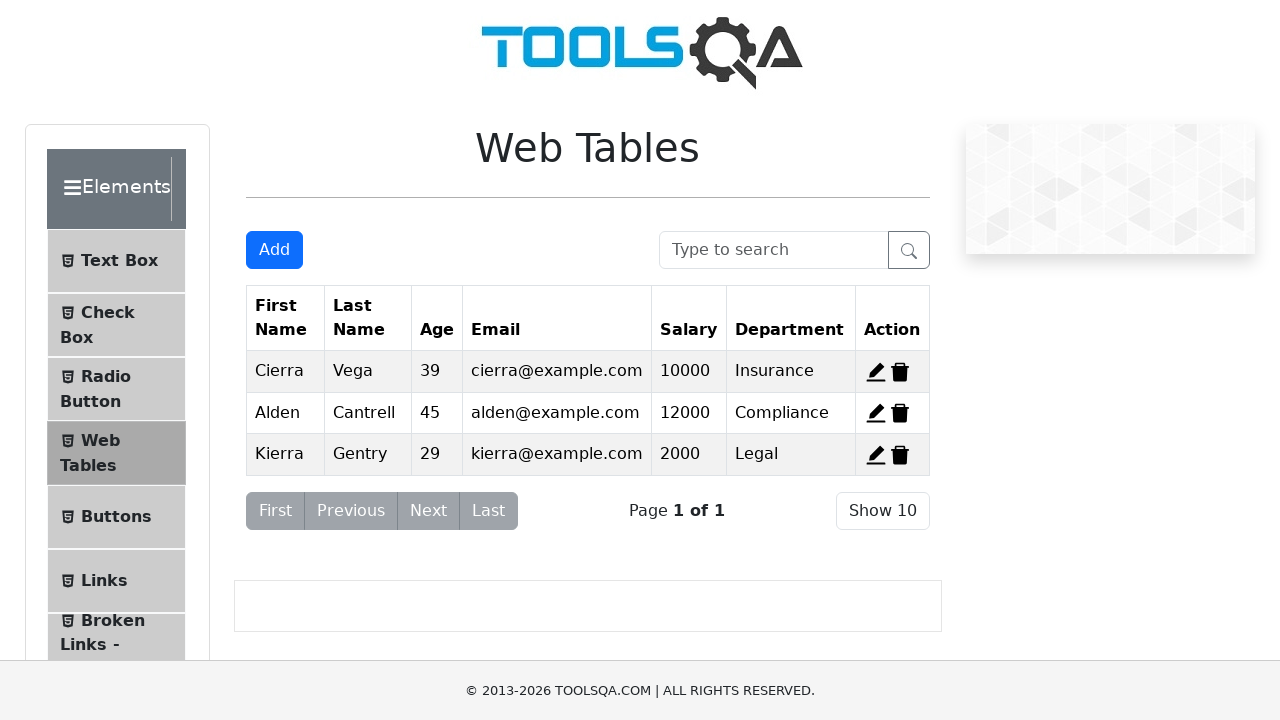

Clicked 'Add New Record' button at (274, 250) on #addNewRecordButton
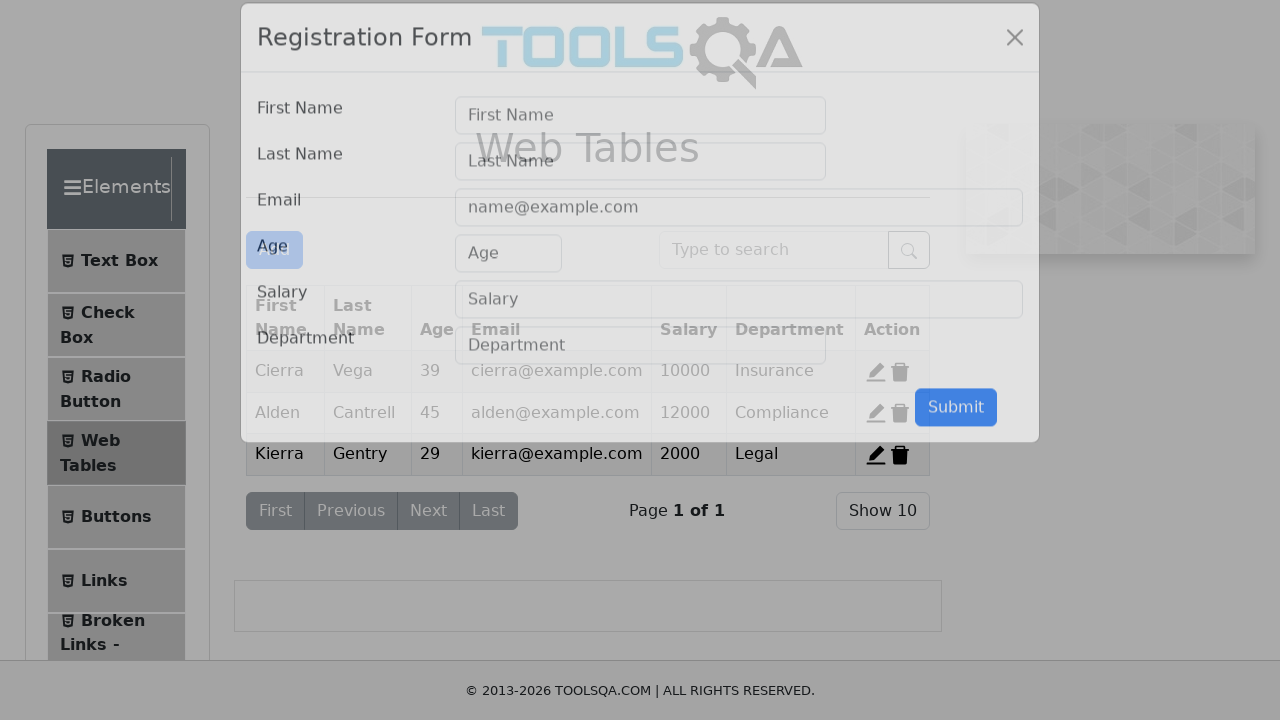

Filled first name field with 'Braulio' on input#firstName
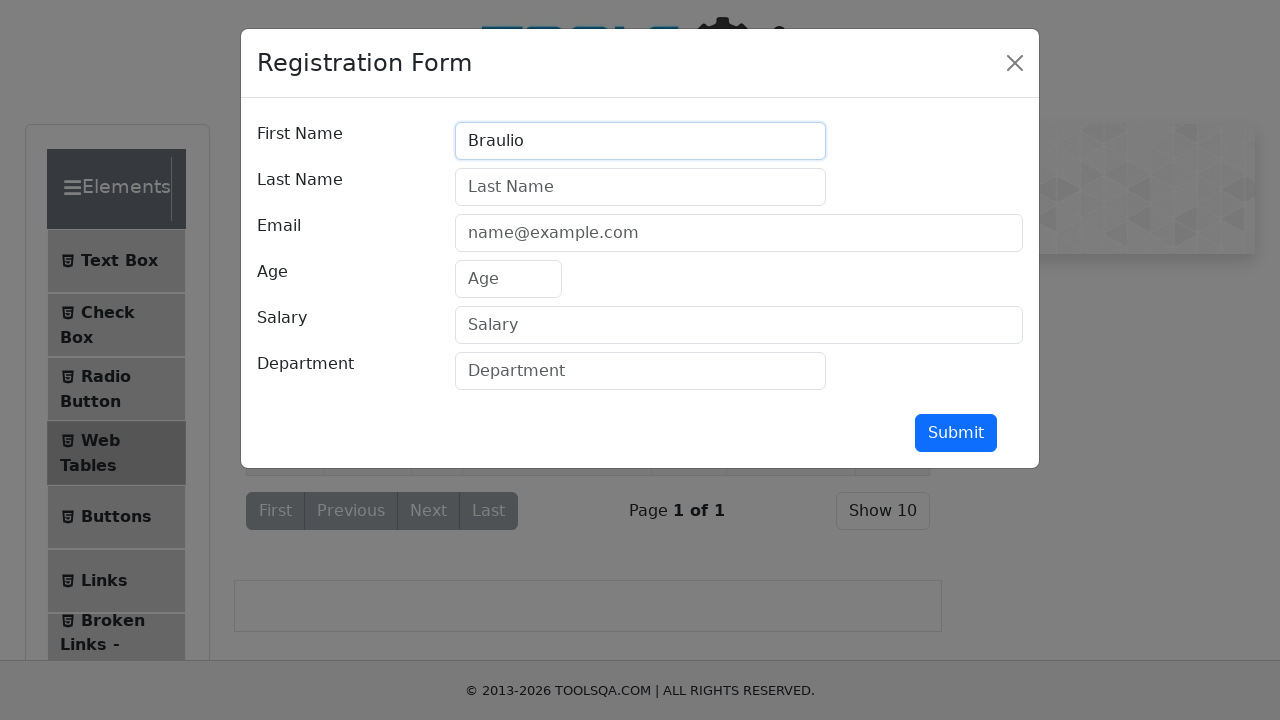

Filled last name field with 'Aguilera' on input#lastName
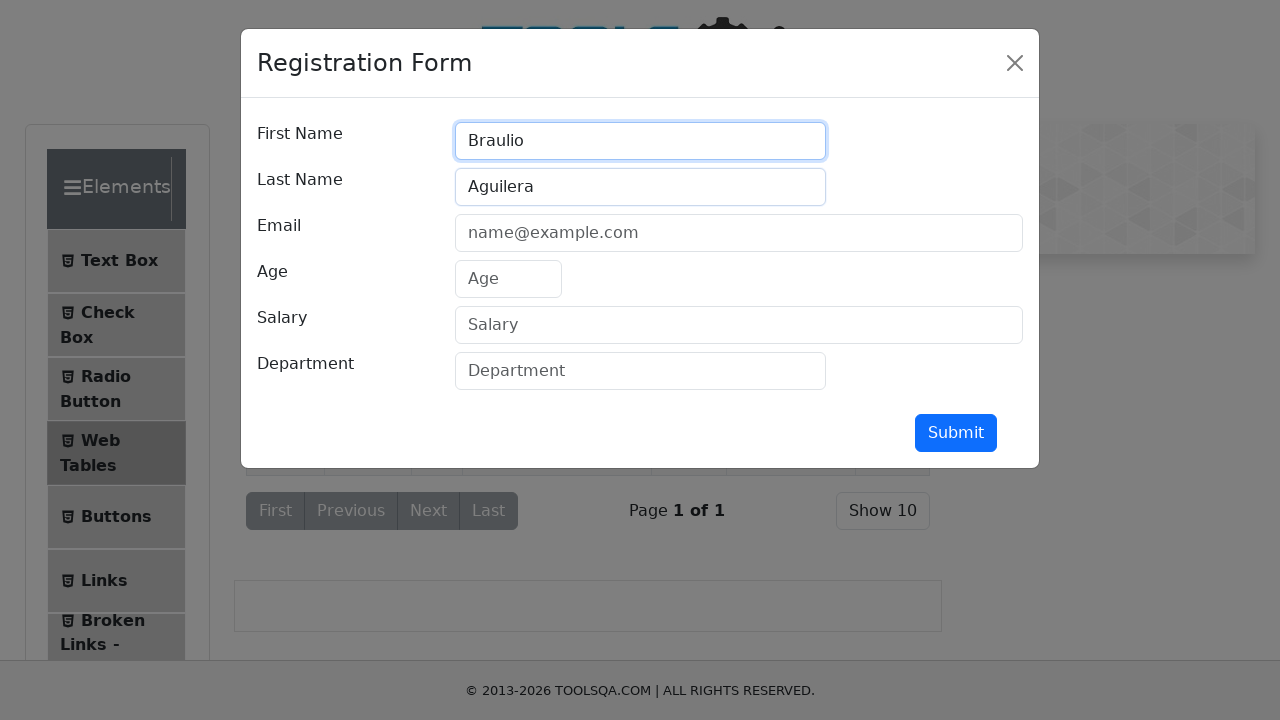

Filled email field with 'braulio@example.com' on input#userEmail
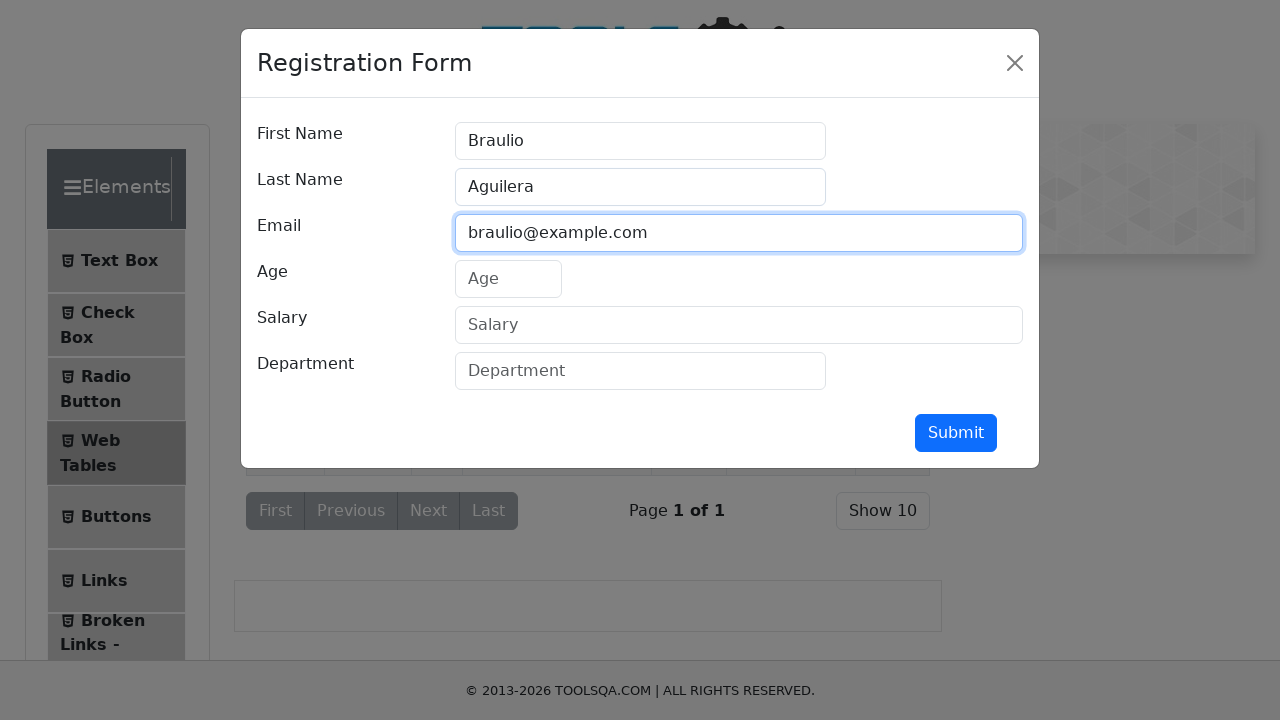

Filled age field with '29' on input#age
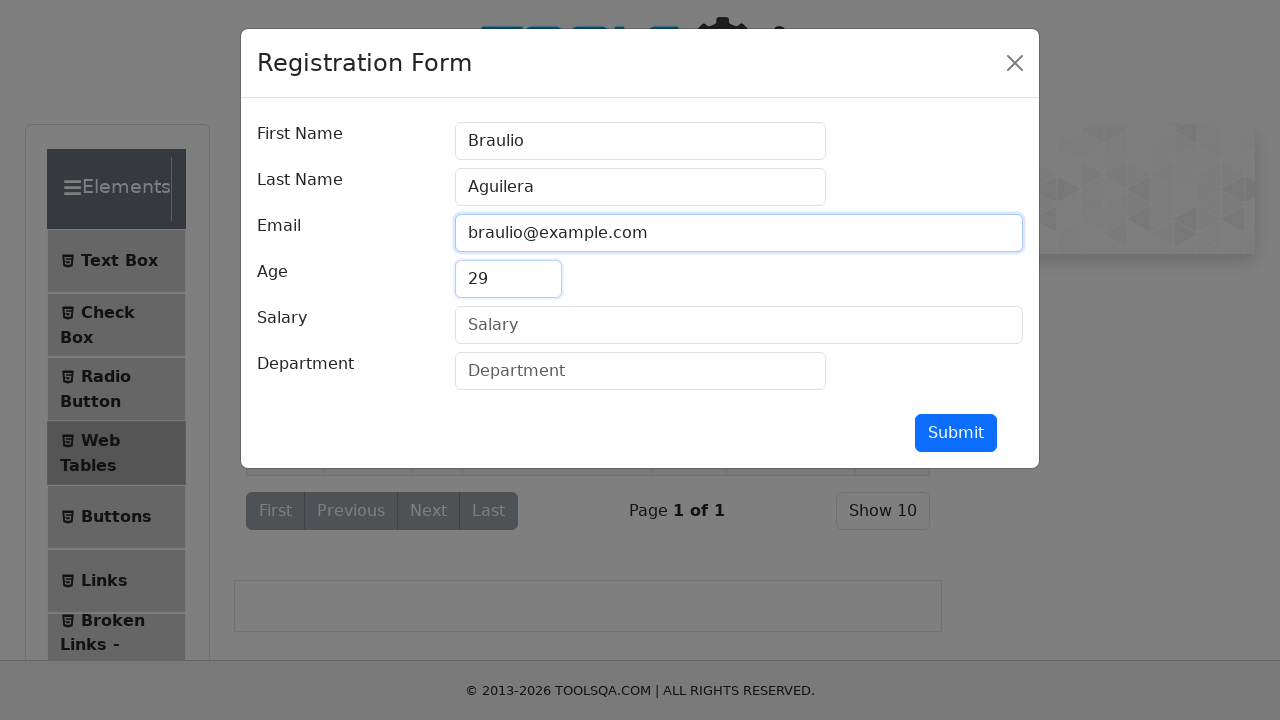

Filled salary field with '15000' on input#salary
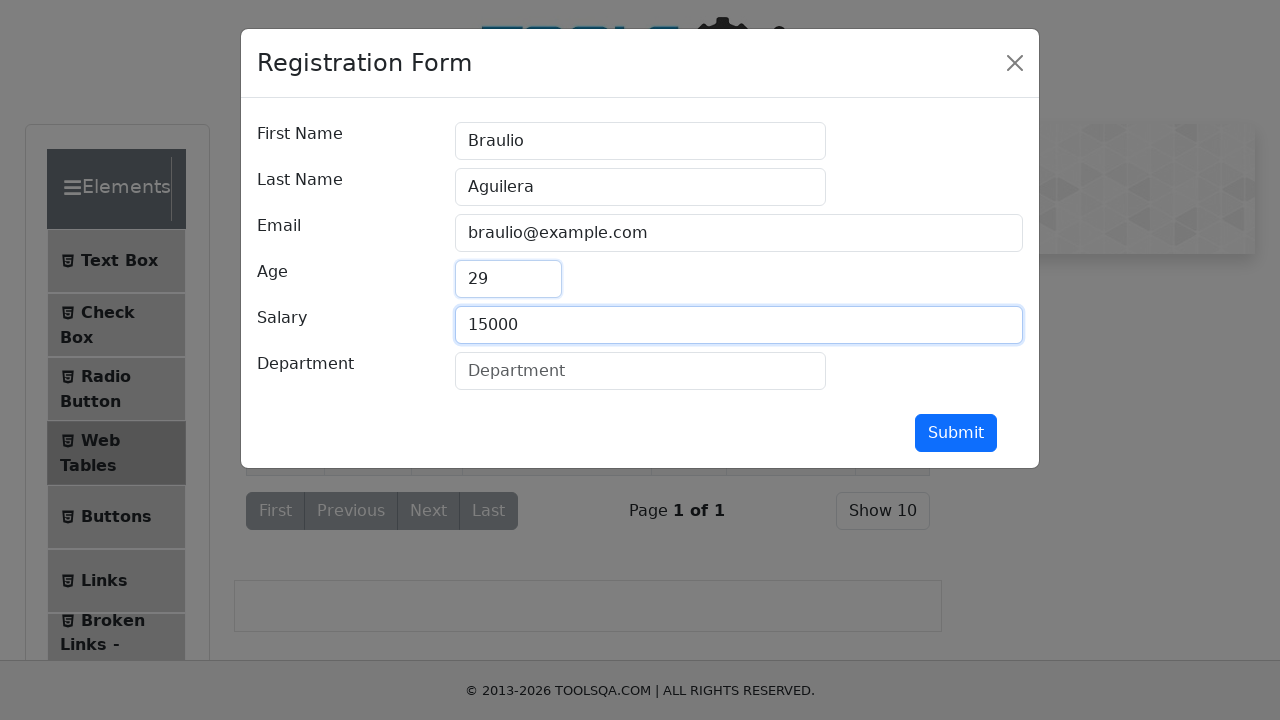

Filled department field with 'Sales' on input#department
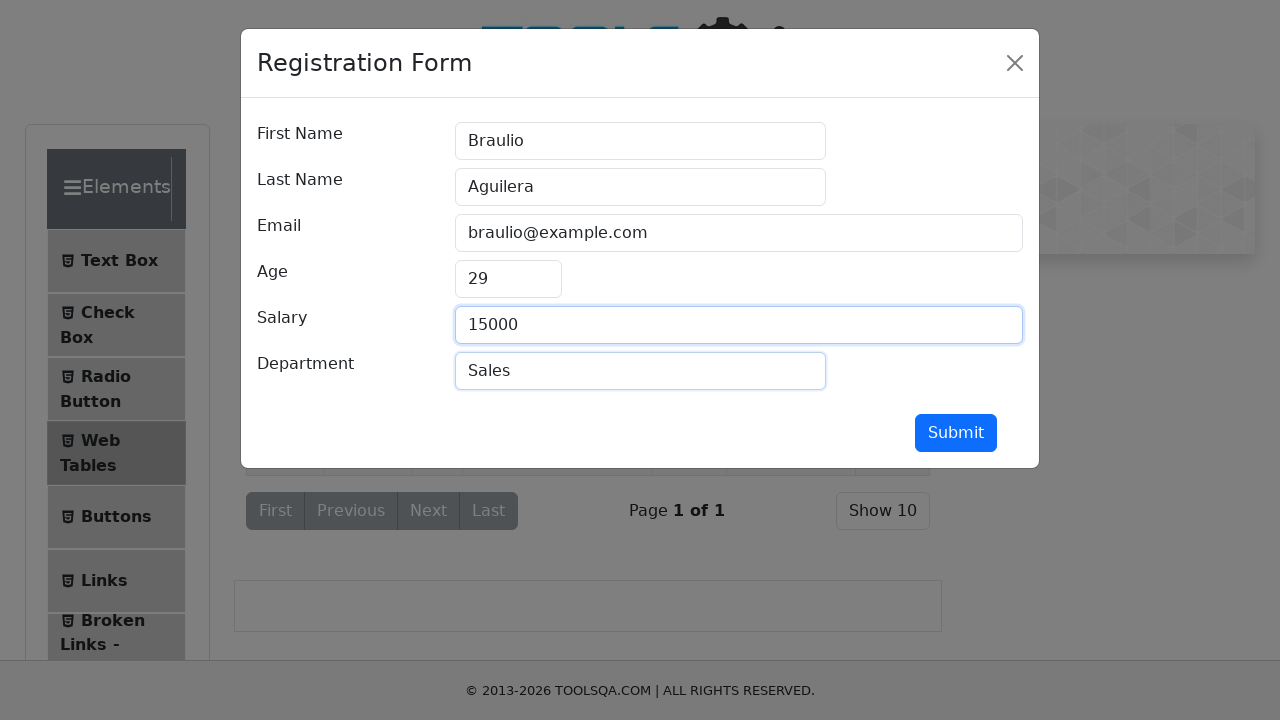

Clicked submit button to add new record at (956, 433) on button#submit
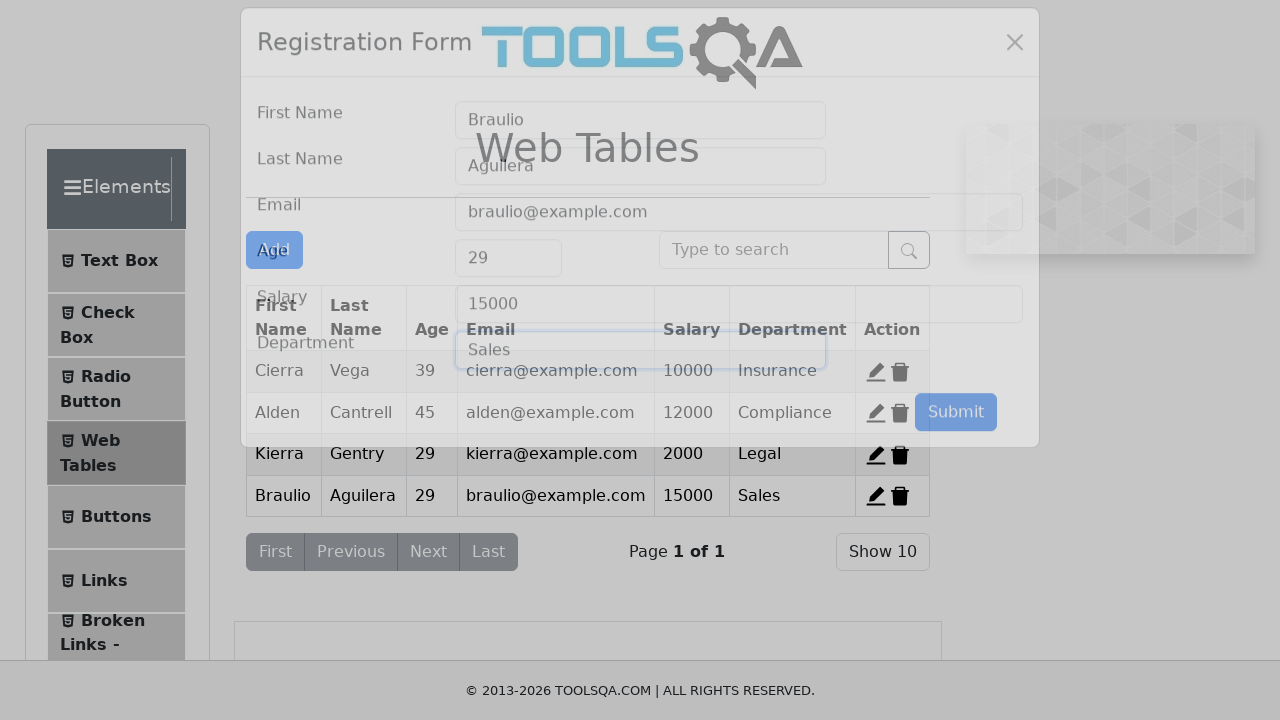

Waited 500ms for record to be added
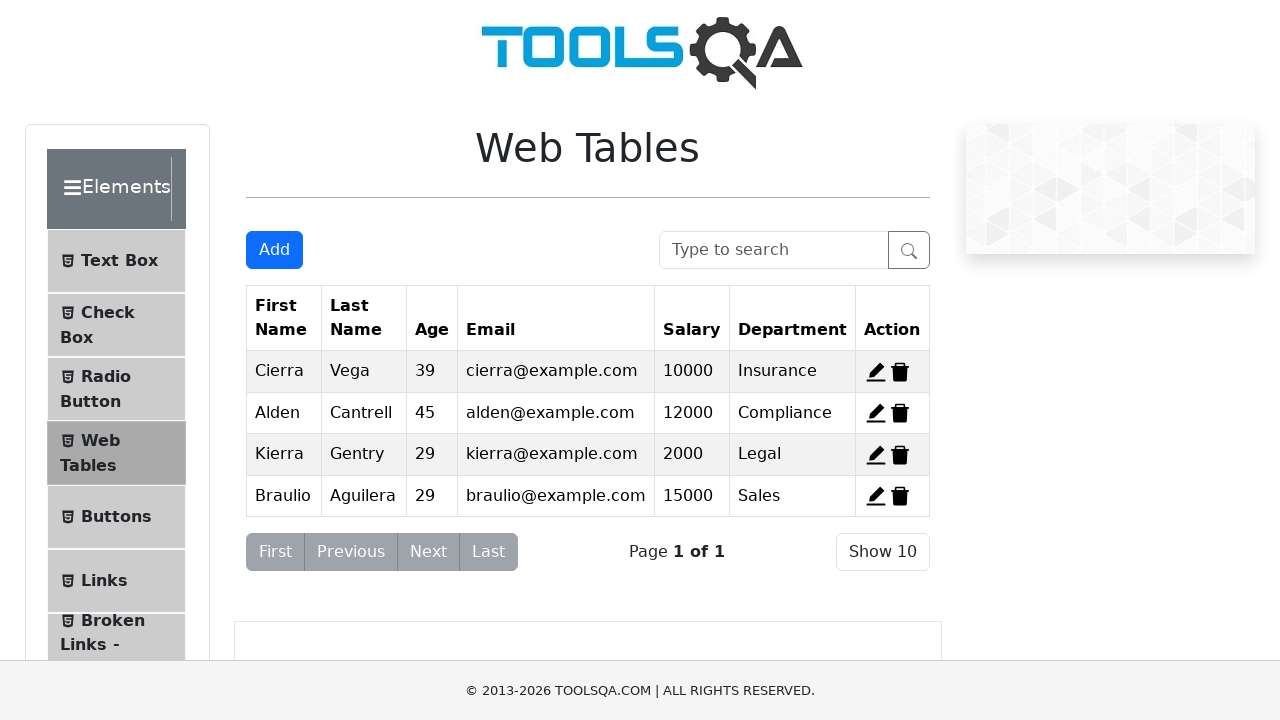

Clicked delete button for the 4th row (newly added record) at (900, 496) on #delete-record-4
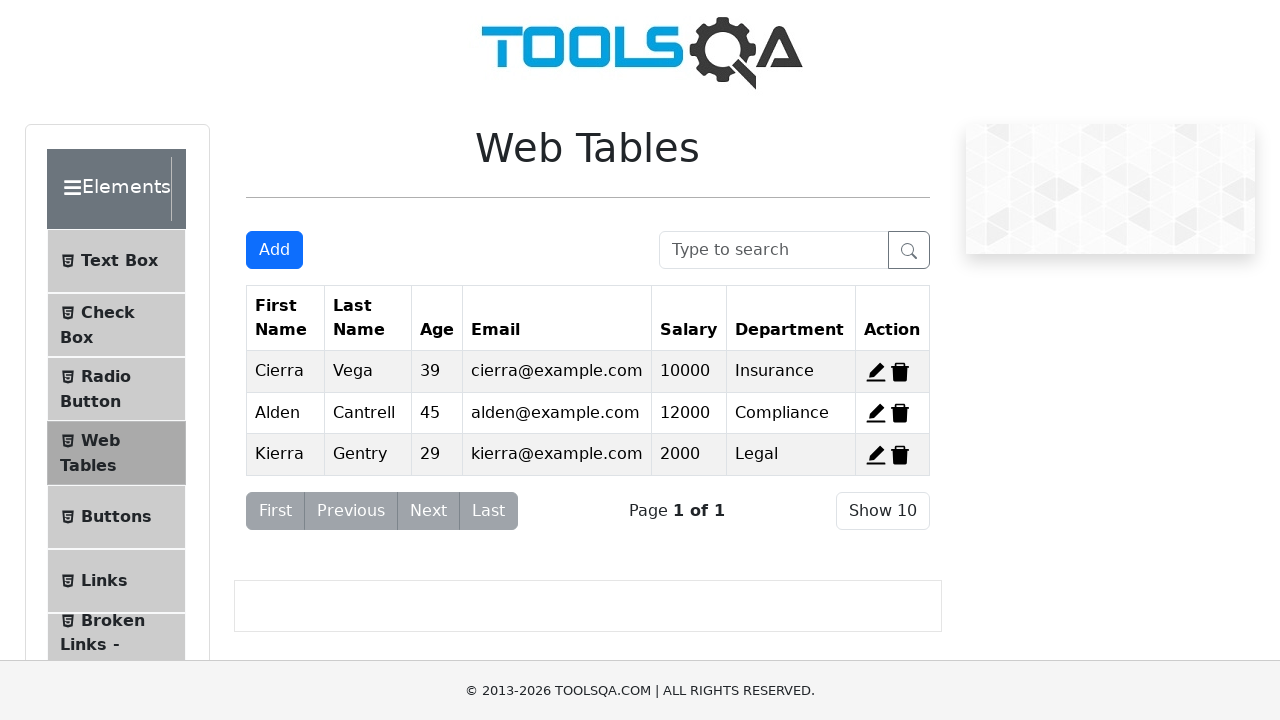

Waited 1000ms for record deletion to complete
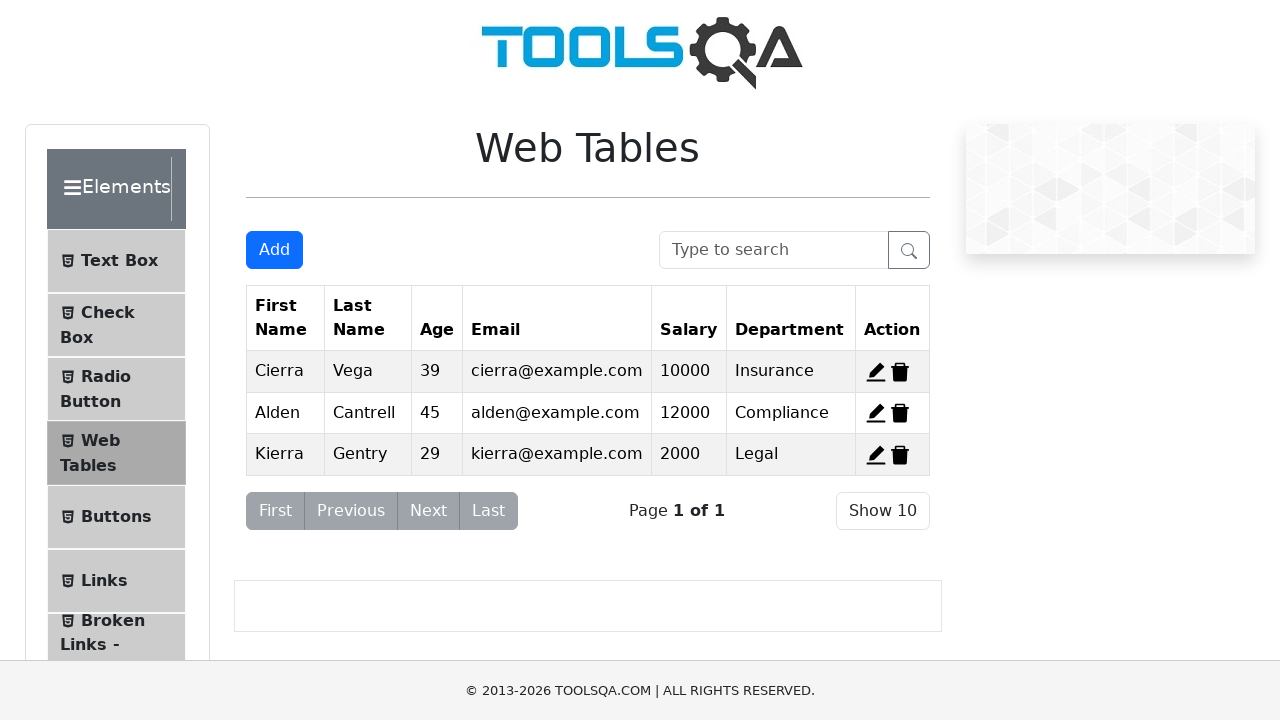

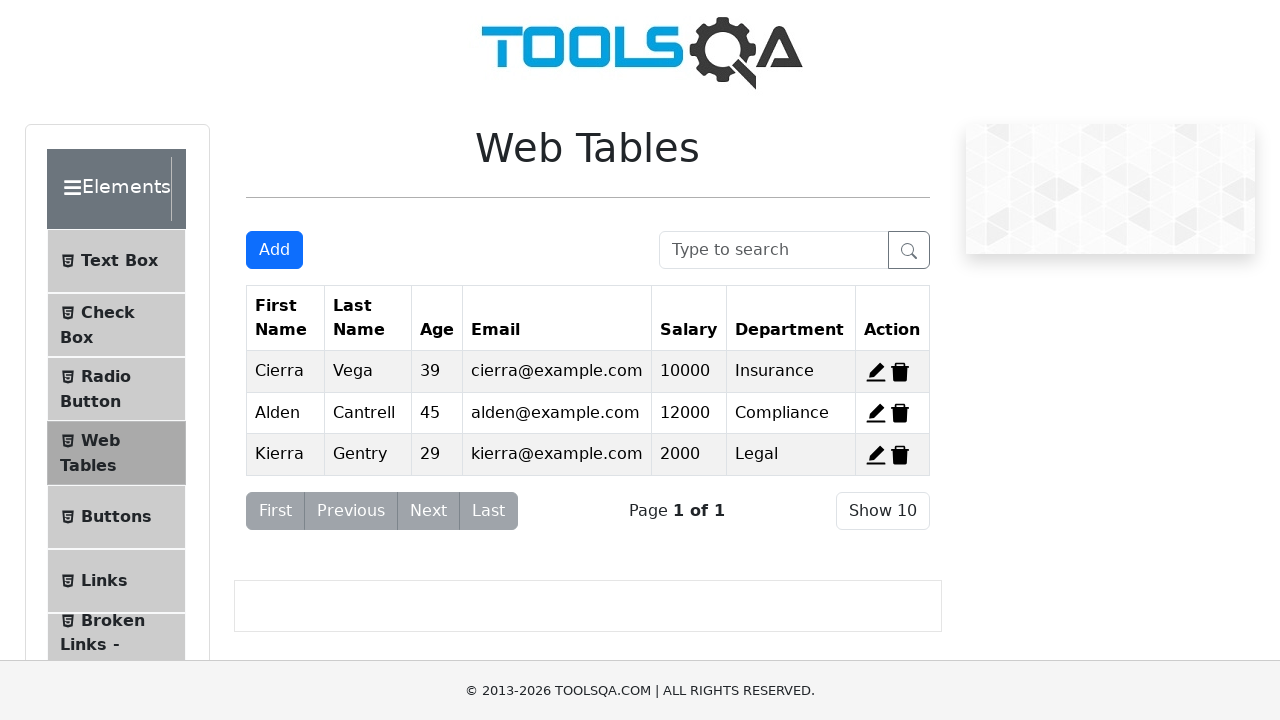